Solves a mathematical challenge by extracting a value from an element attribute, calculating a result, and submitting a form with checkbox selections

Starting URL: http://suninjuly.github.io/get_attribute.html

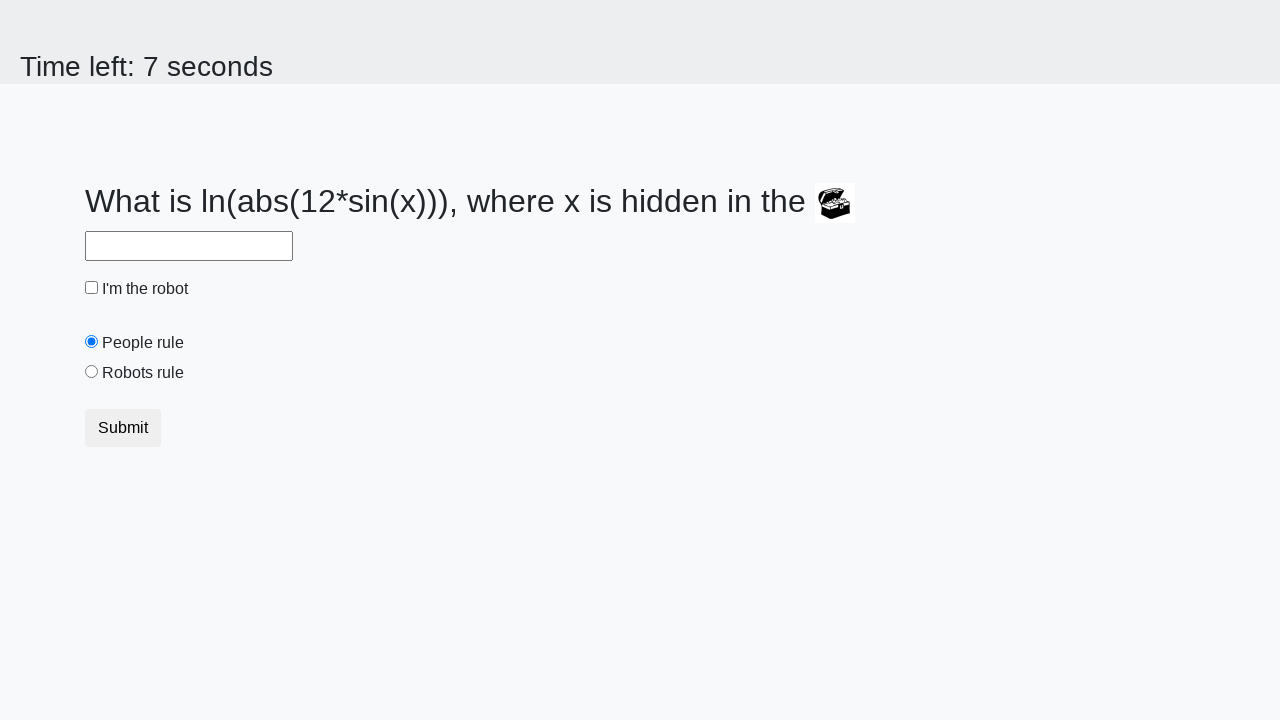

Located treasure element
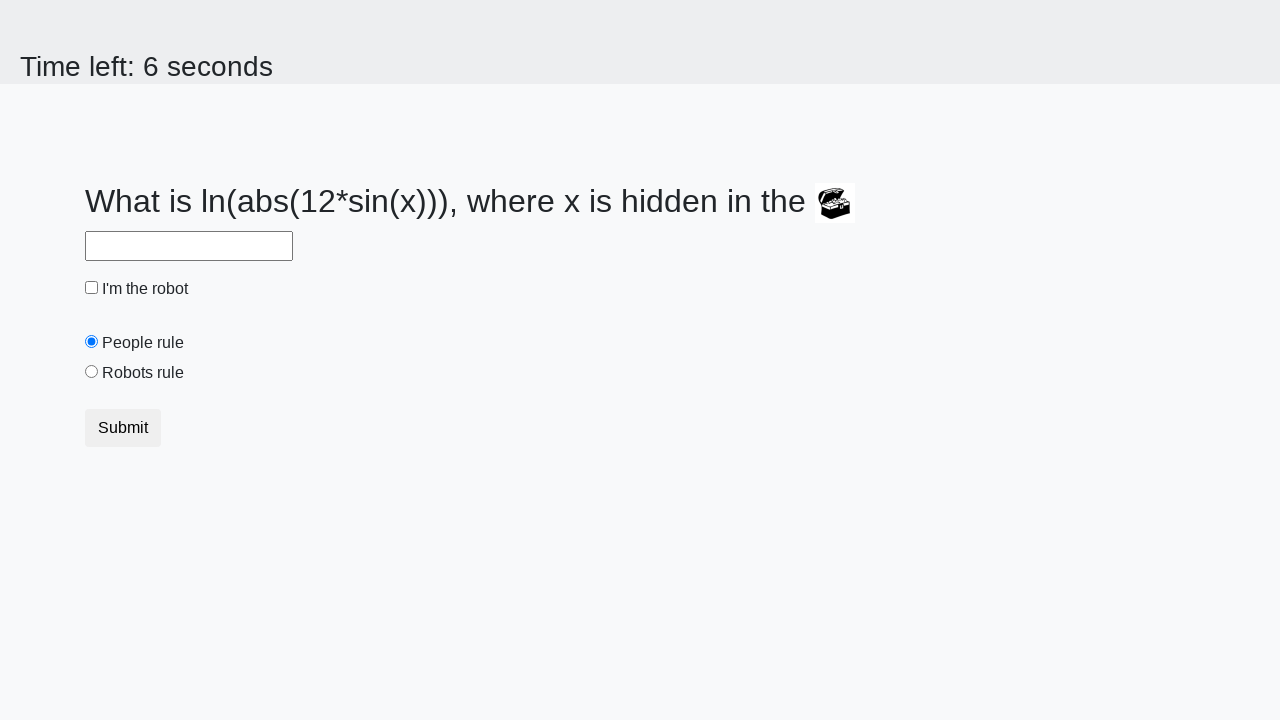

Extracted valuex attribute from treasure element: 854
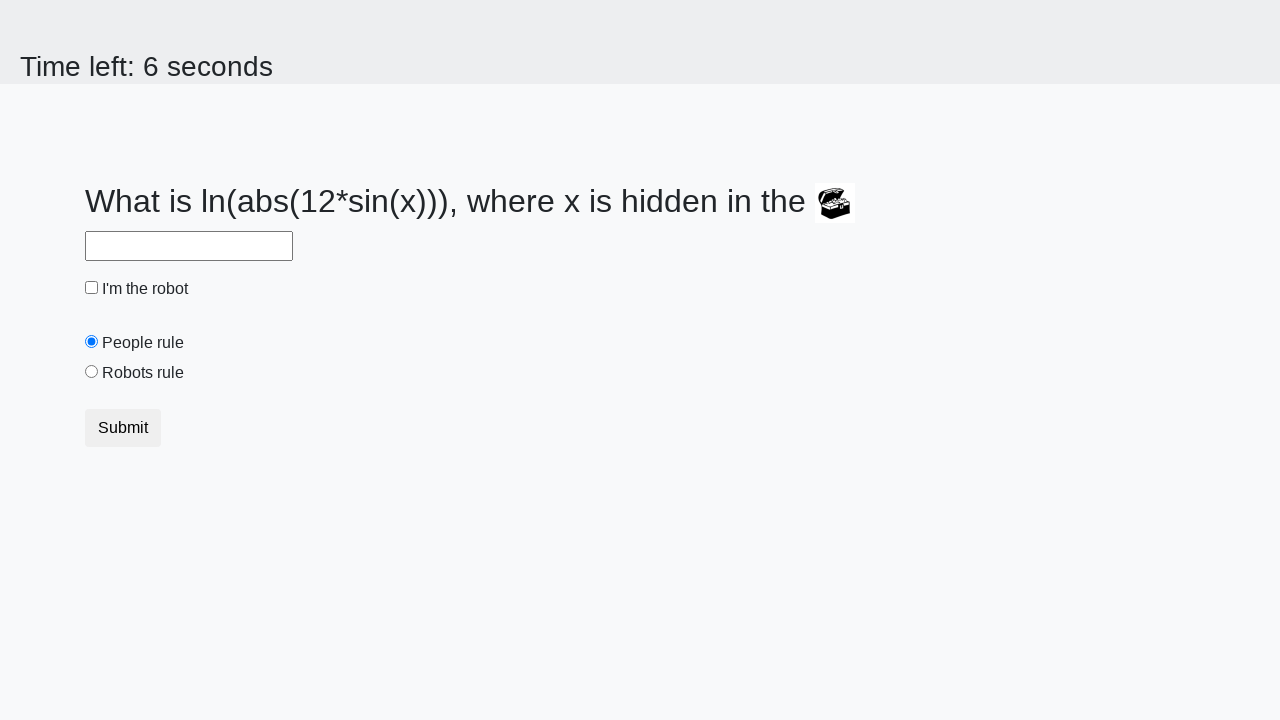

Calculated mathematical result using formula: 1.7735325081357896
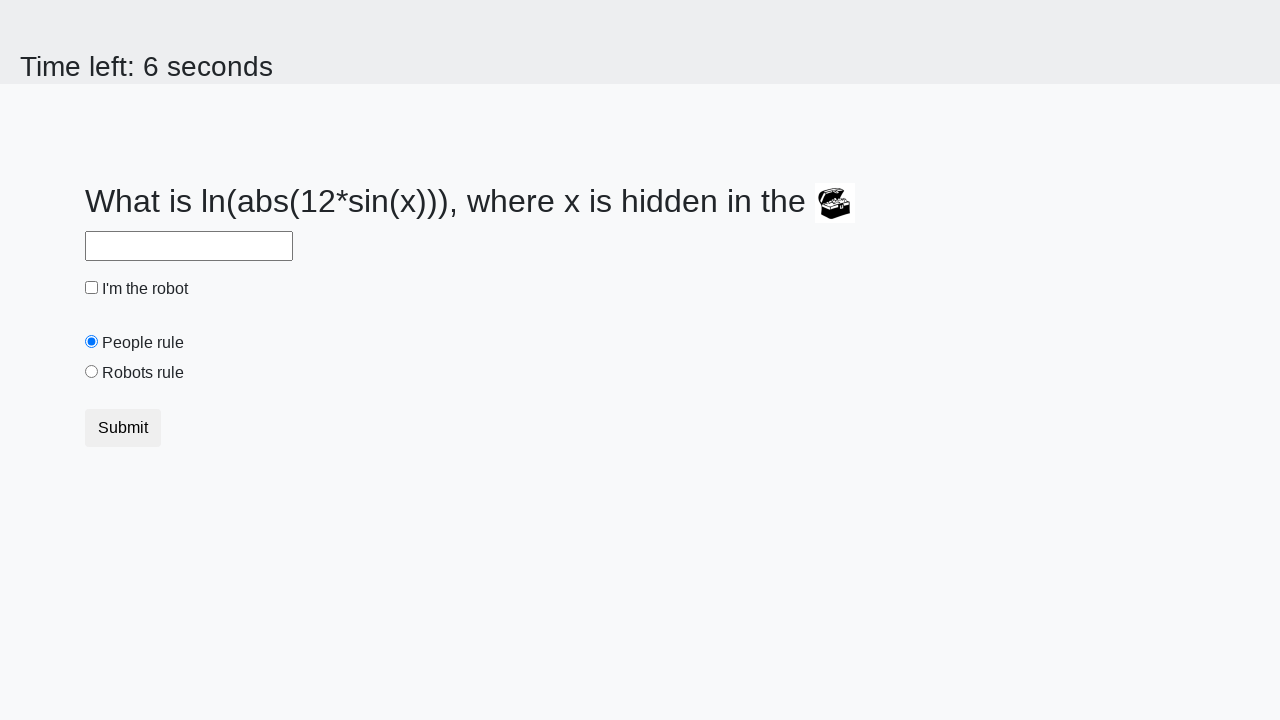

Filled answer field with calculated result on #answer
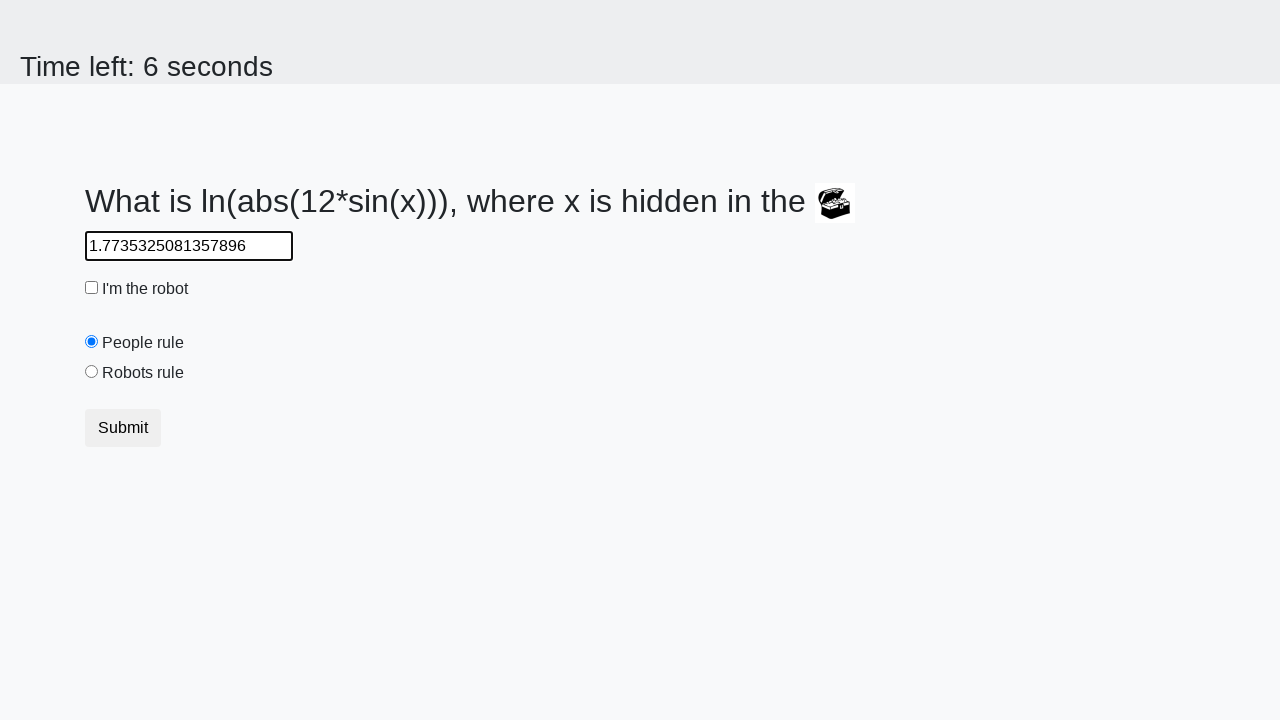

Clicked robot checkbox at (92, 288) on #robotCheckbox
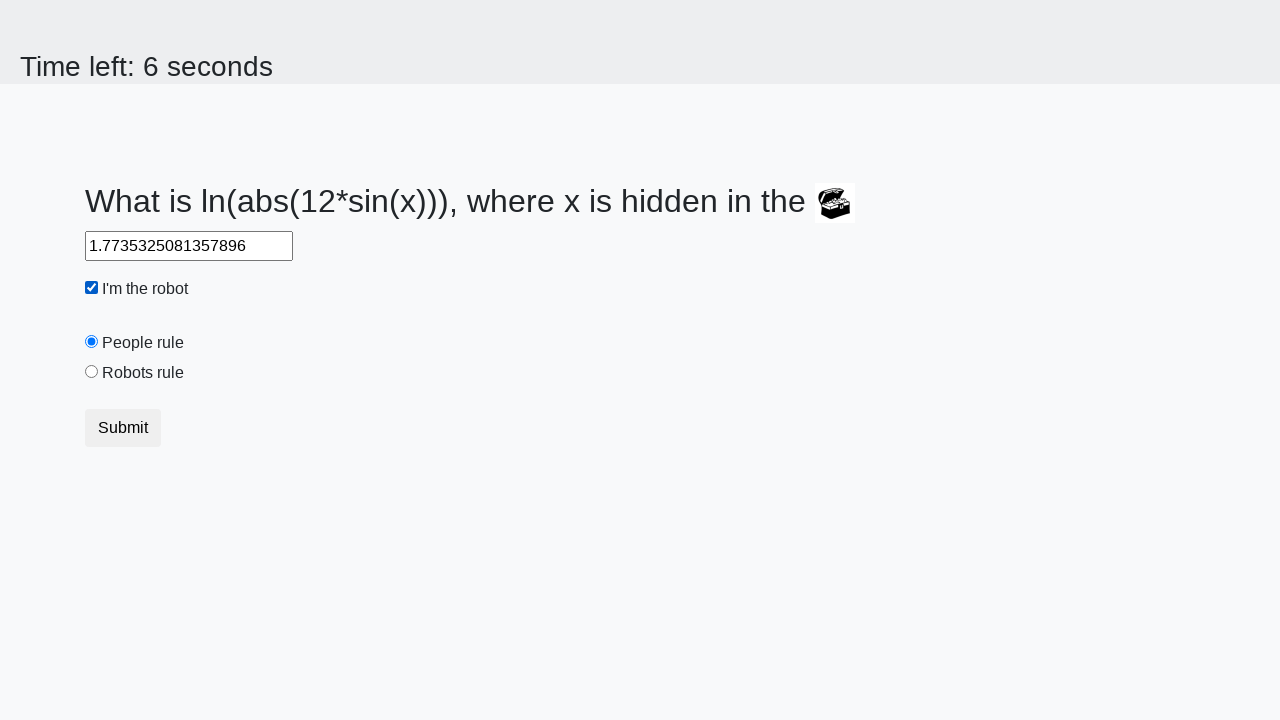

Clicked robots rule radio button at (92, 372) on #robotsRule
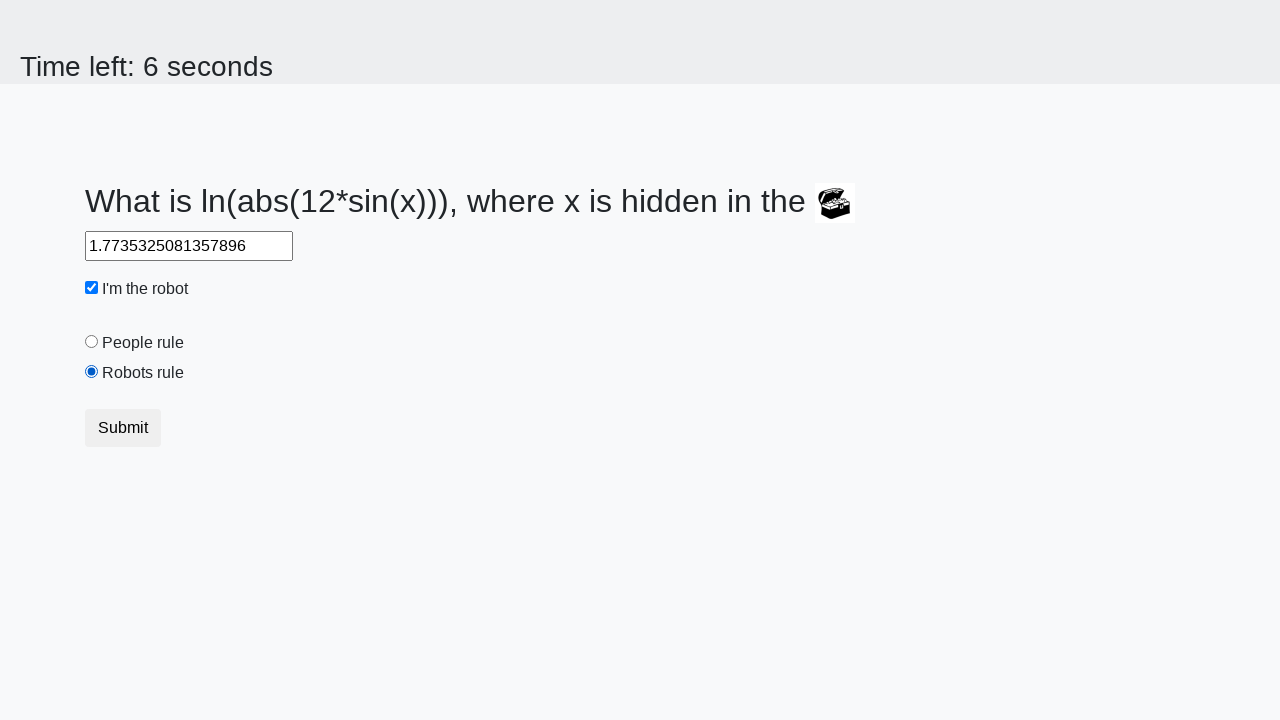

Clicked Submit button to complete the challenge at (123, 428) on xpath=//button[text()='Submit']
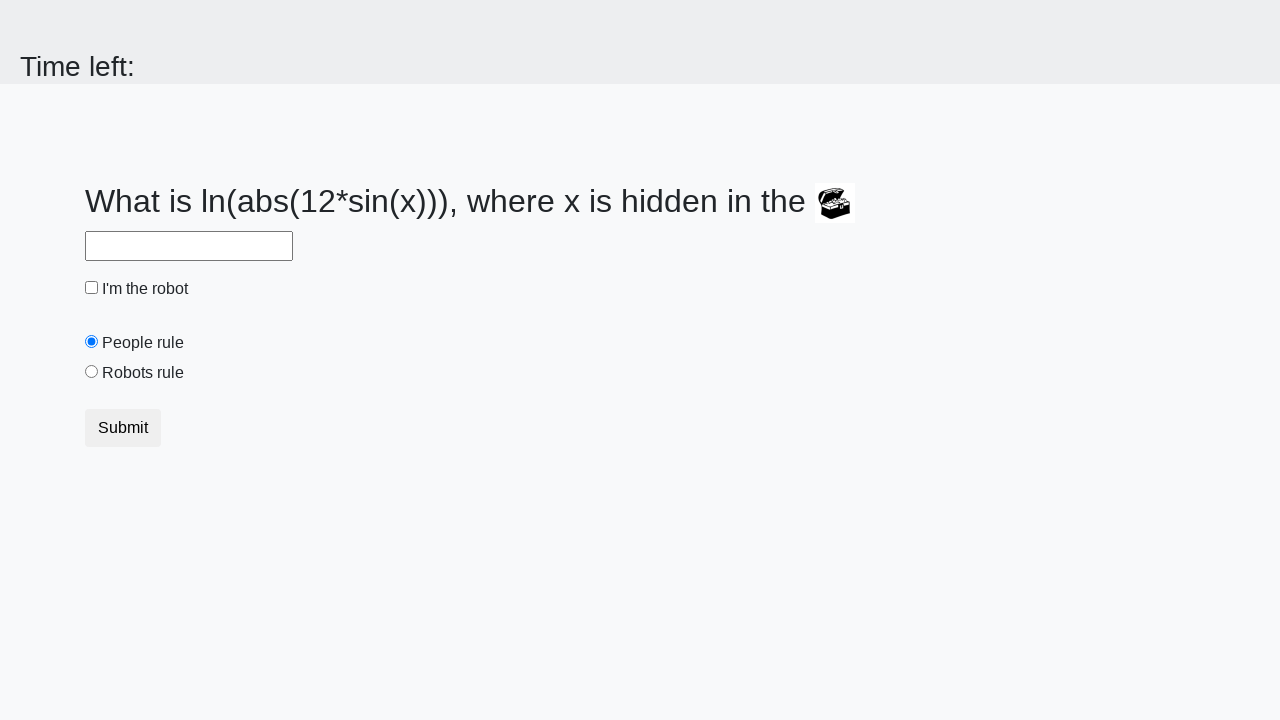

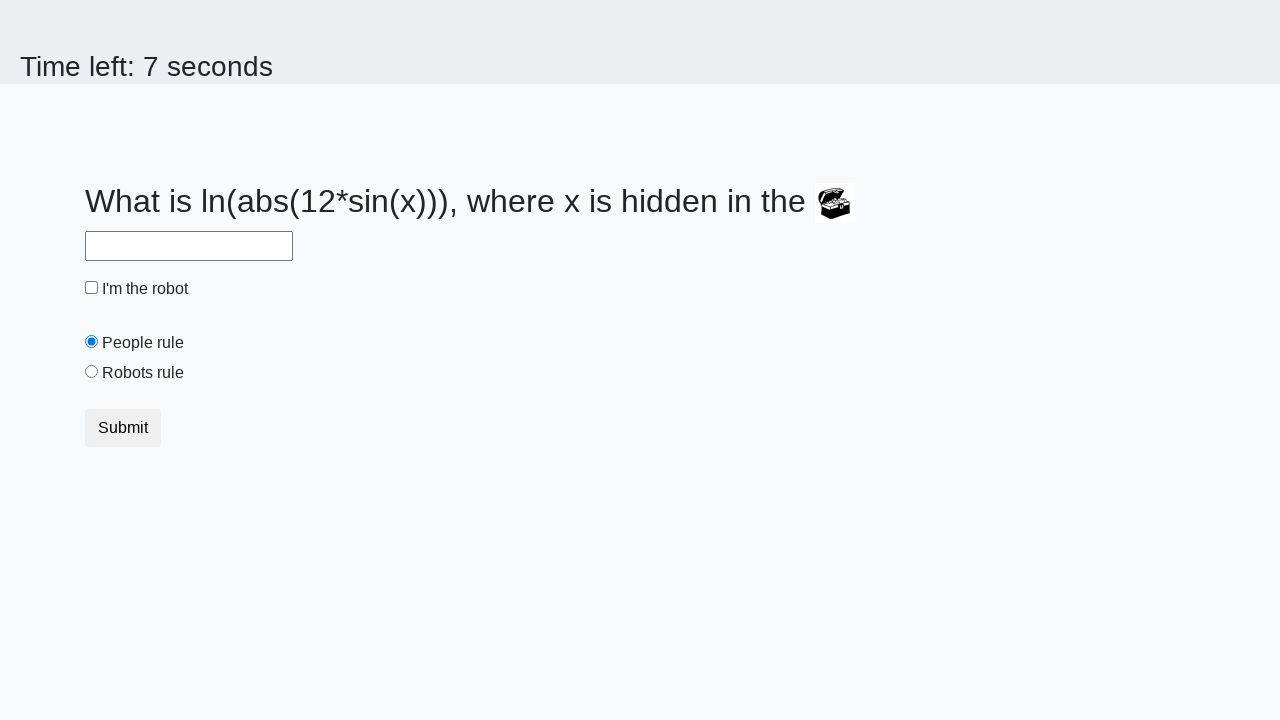